Tests mouse hover interactions by moving to a dropdown button to reveal menu options, clicking a revealed link, and performing a right-click context menu action

Starting URL: https://testautomationpractice.blogspot.com/

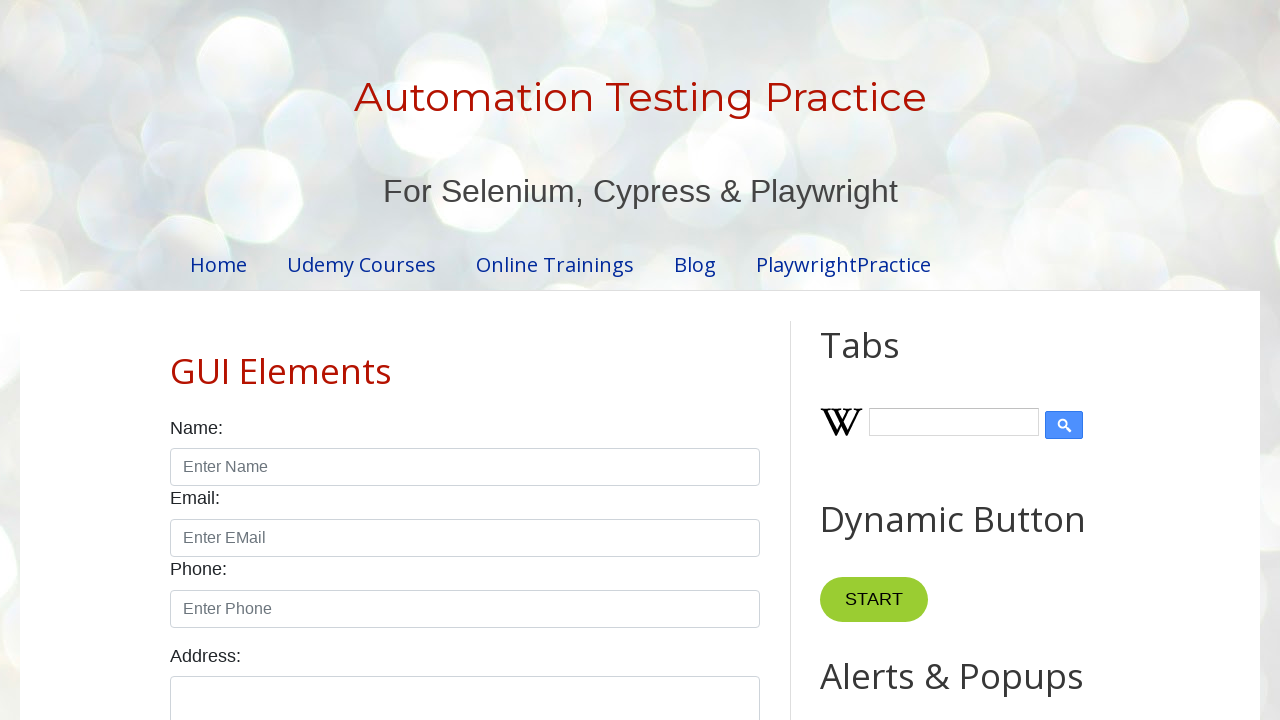

Hovered over dropdown button to reveal menu options at (868, 360) on .dropbtn
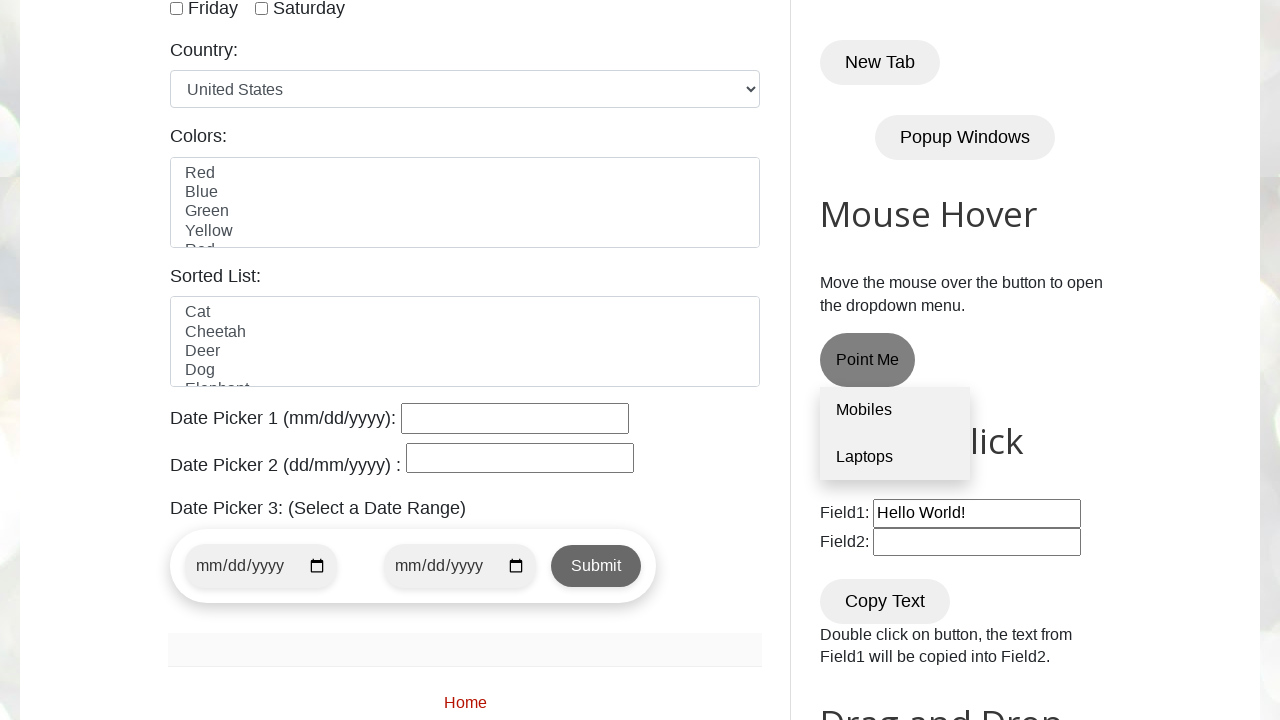

Clicked on the first link (laptop) revealed in the dropdown menu at (895, 411) on div[id='HTML3'] a:nth-child(1)
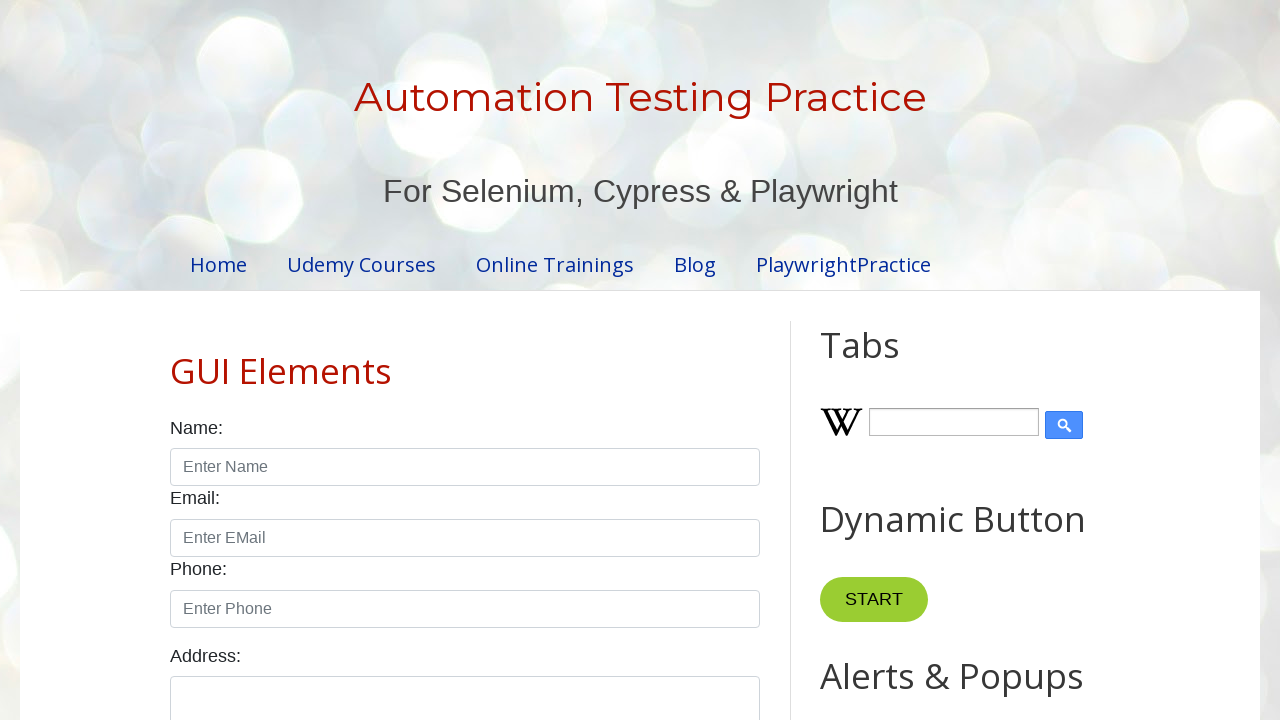

Right-clicked on dropdown button to open context menu at (868, 360) on .dropbtn
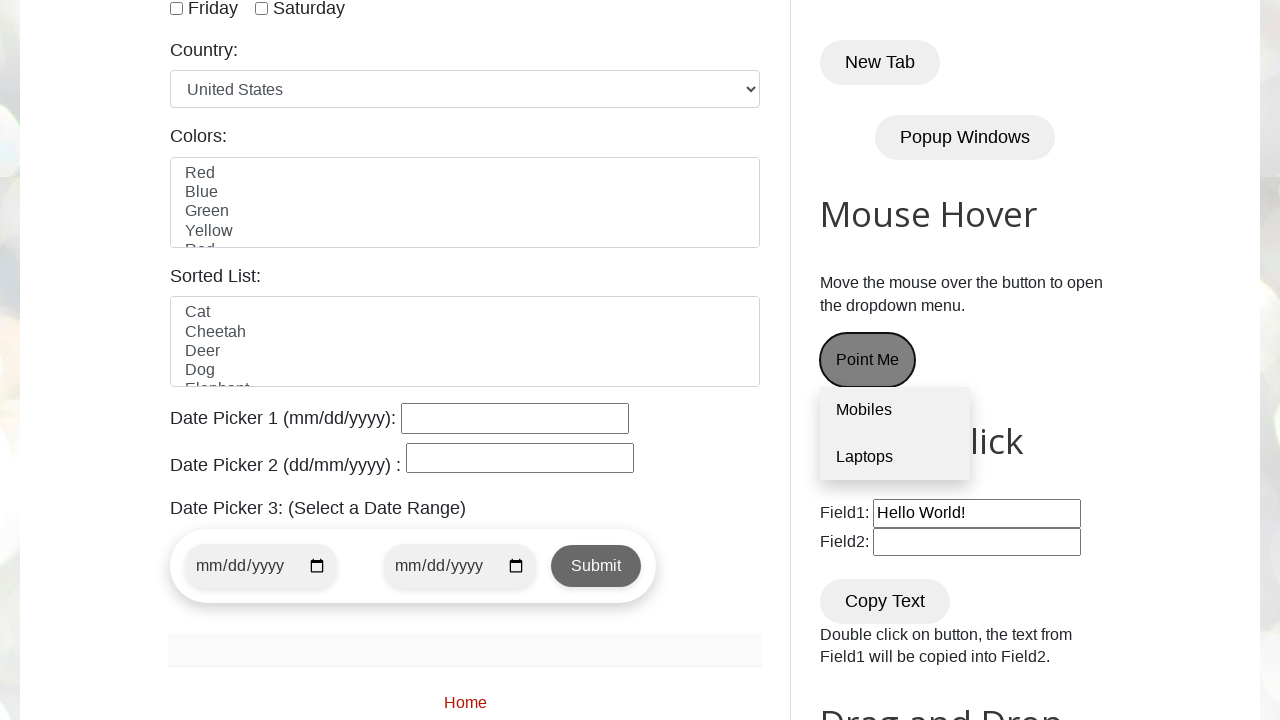

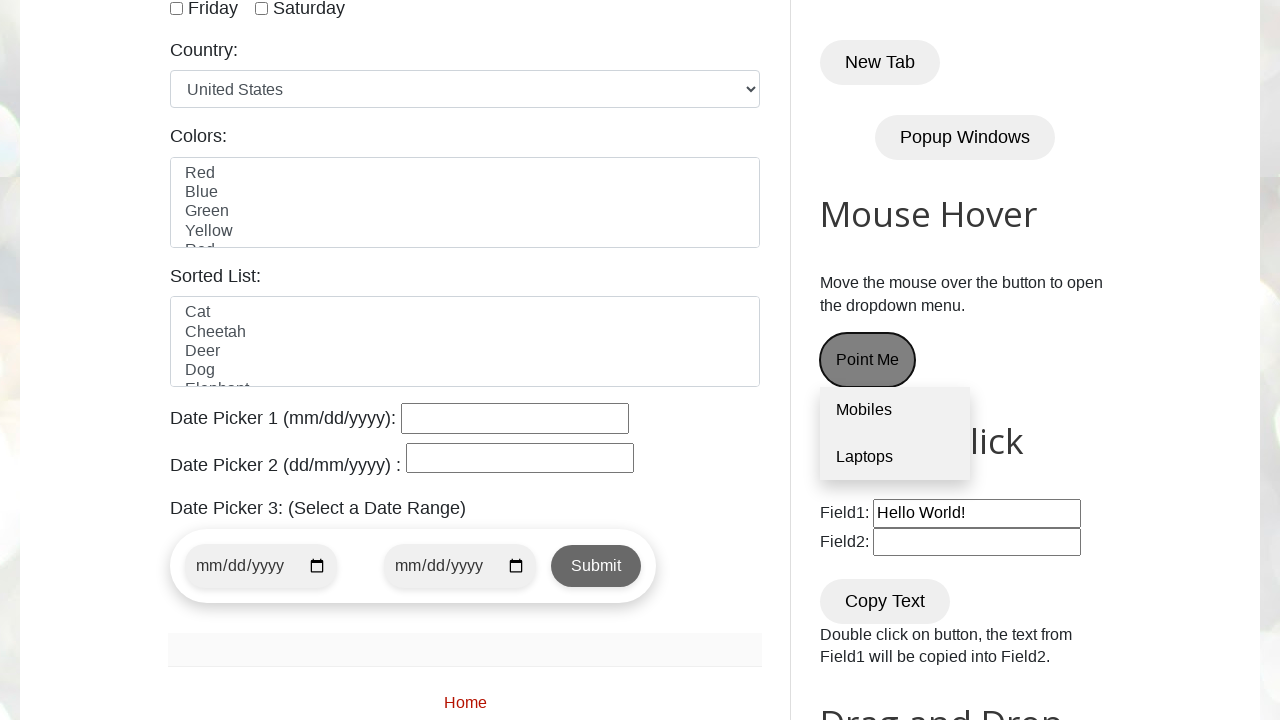